Tests partial form filling with first name and job title fields without form submission

Starting URL: http://formy-project.herokuapp.com/form

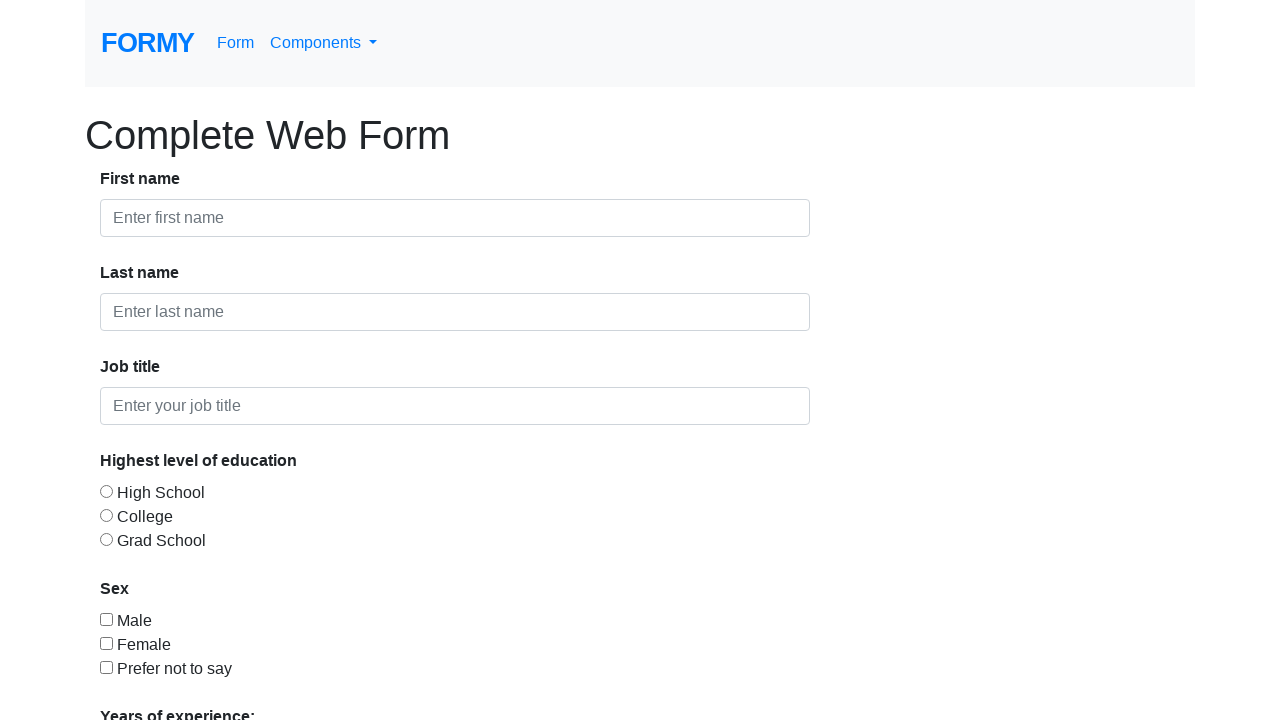

Filled first name field with 'Mazen' on #first-name
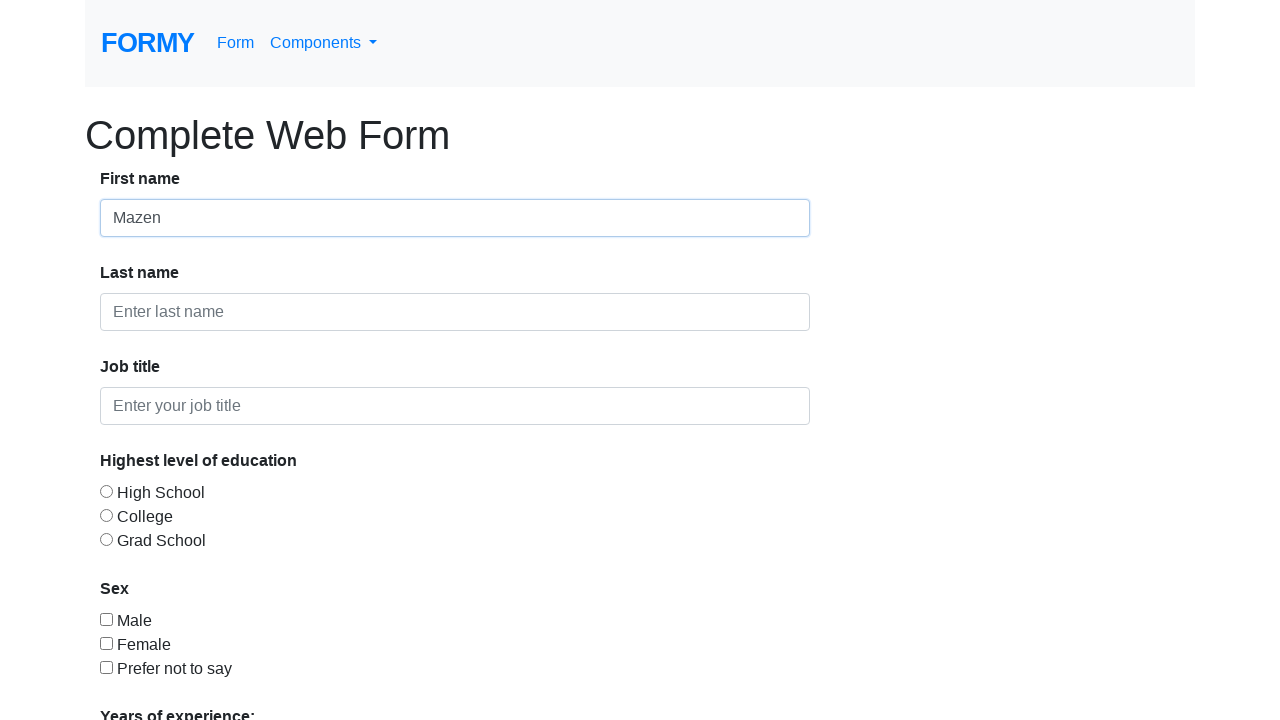

Filled job title field with 'Student' on #job-title
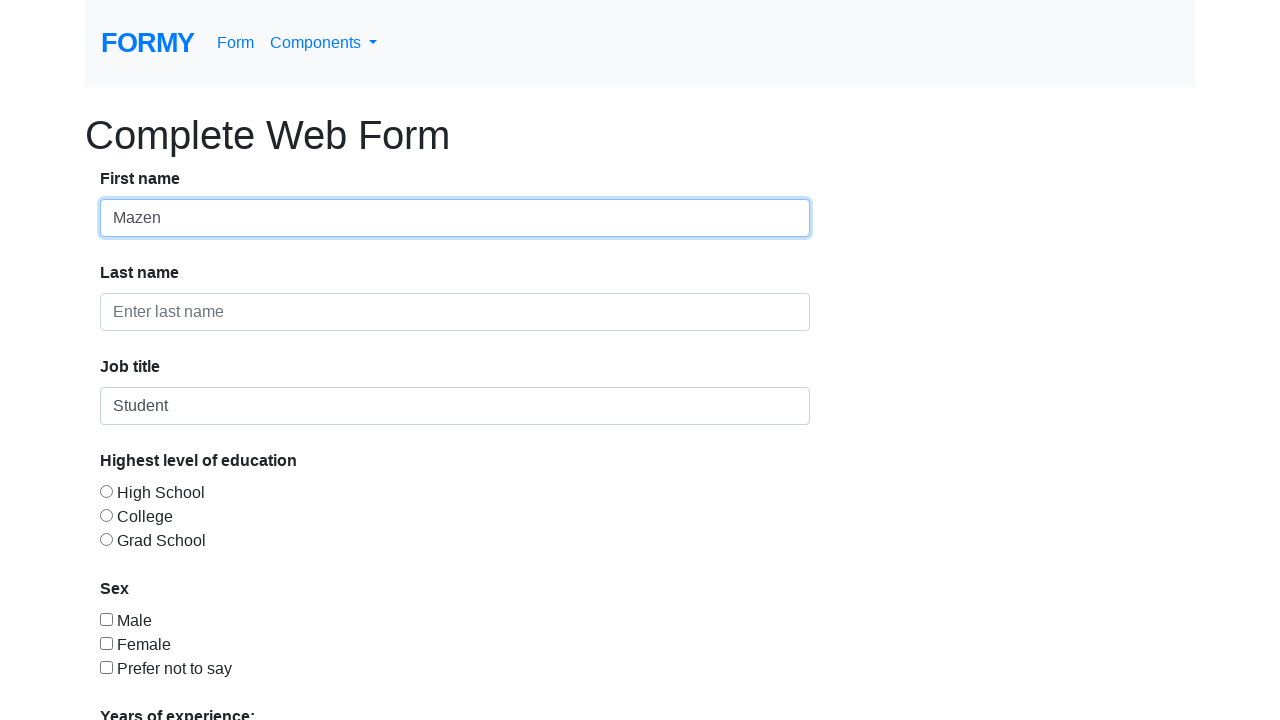

Clicked on first name field at (455, 218) on #first-name
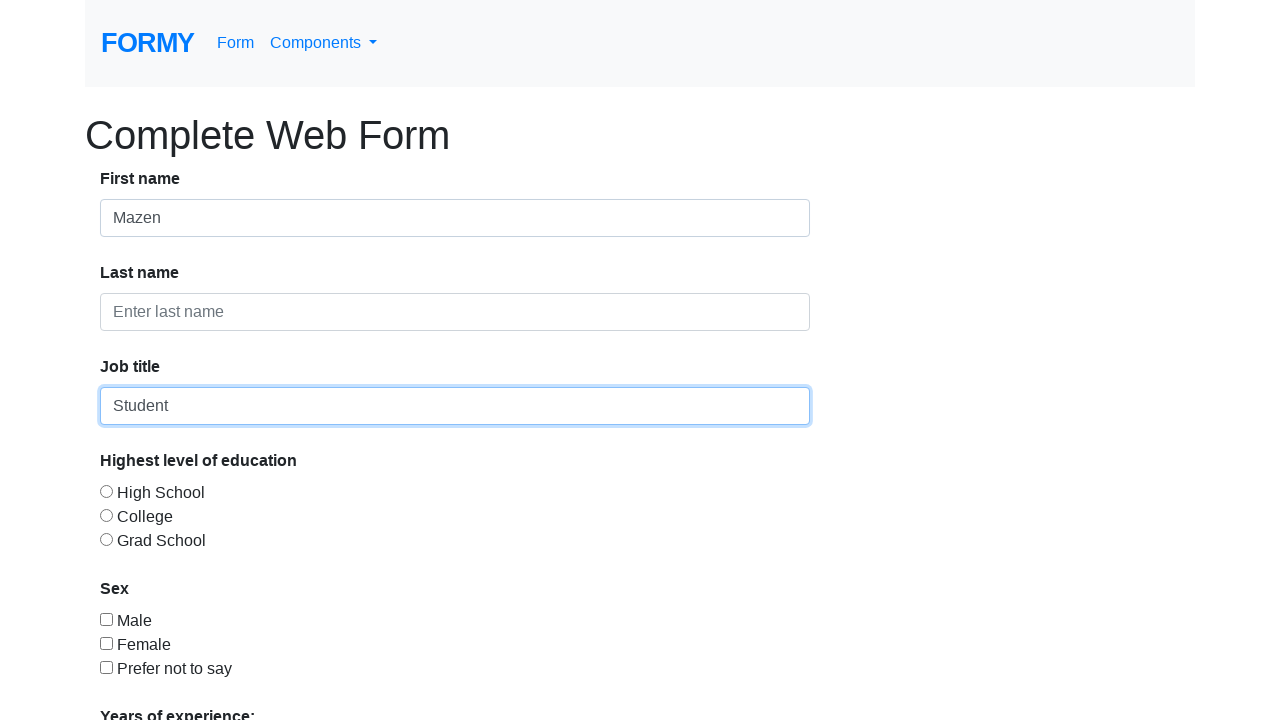

Clicked on job title field at (455, 406) on #job-title
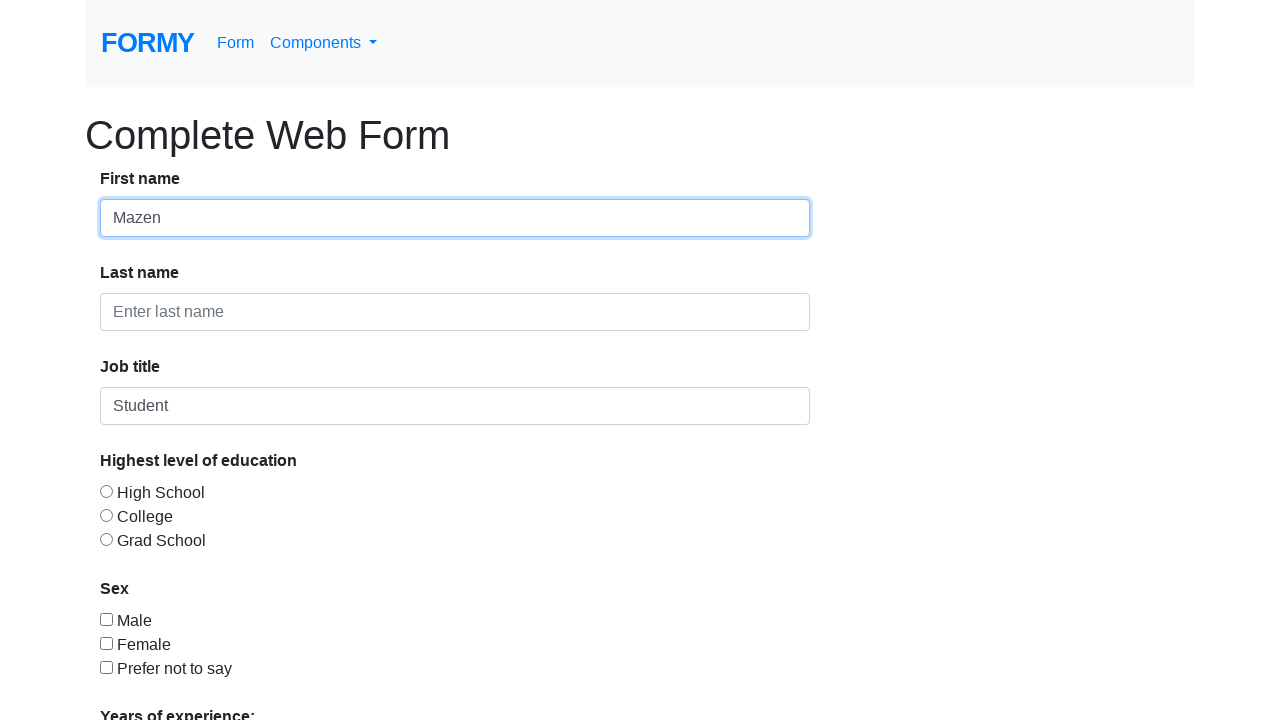

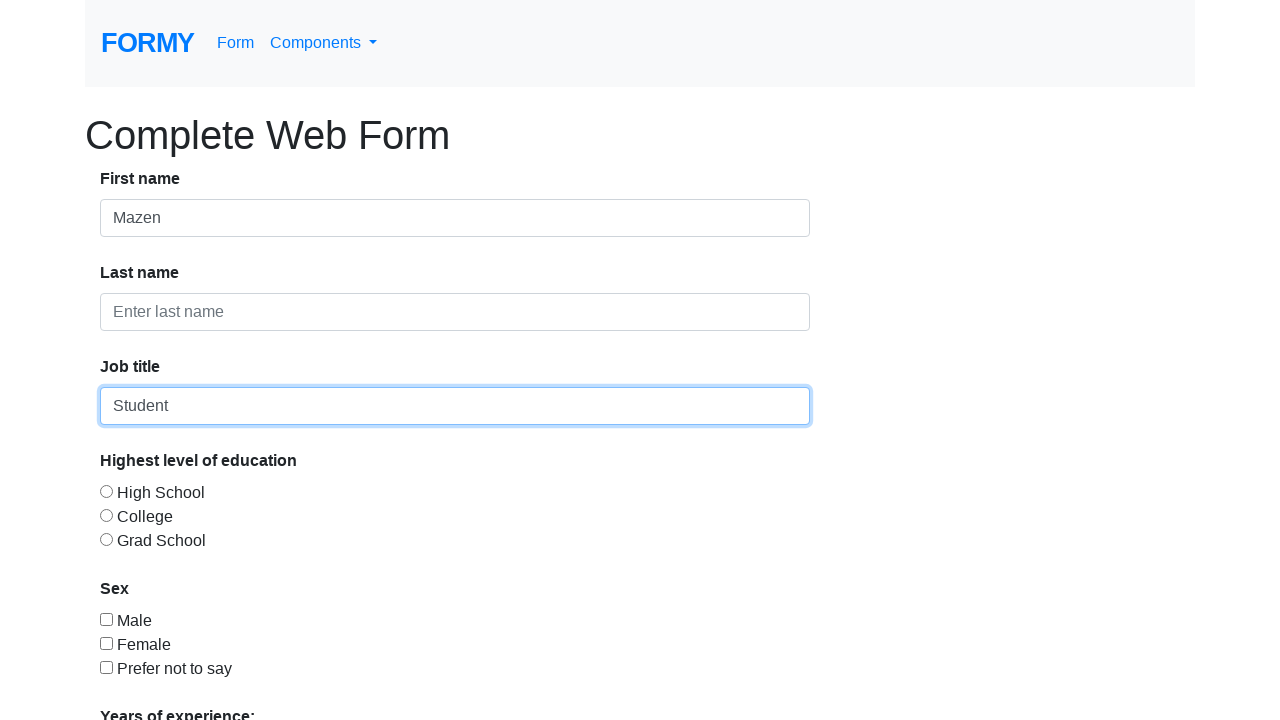